Tests adding a product (iPhone 12) to the shopping cart on a demo e-commerce site and verifies the cart displays the correct item

Starting URL: https://bstackdemo.com/

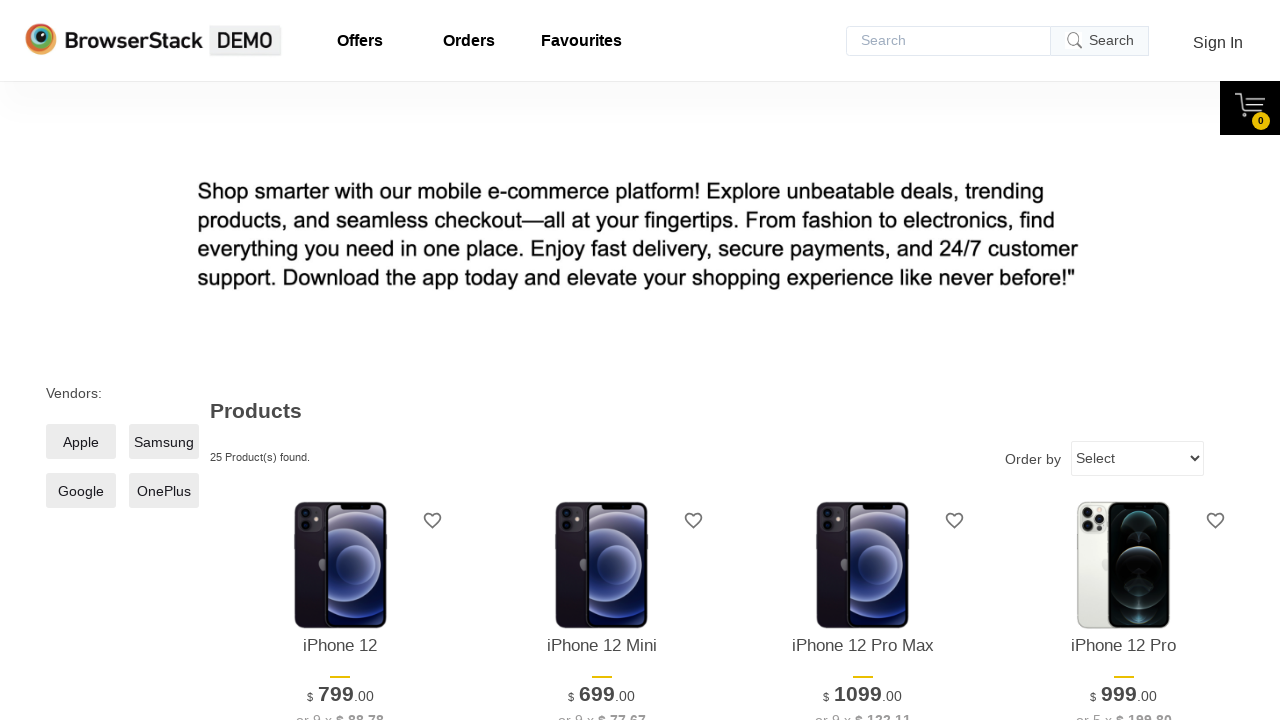

Page loaded and DOM content initialized
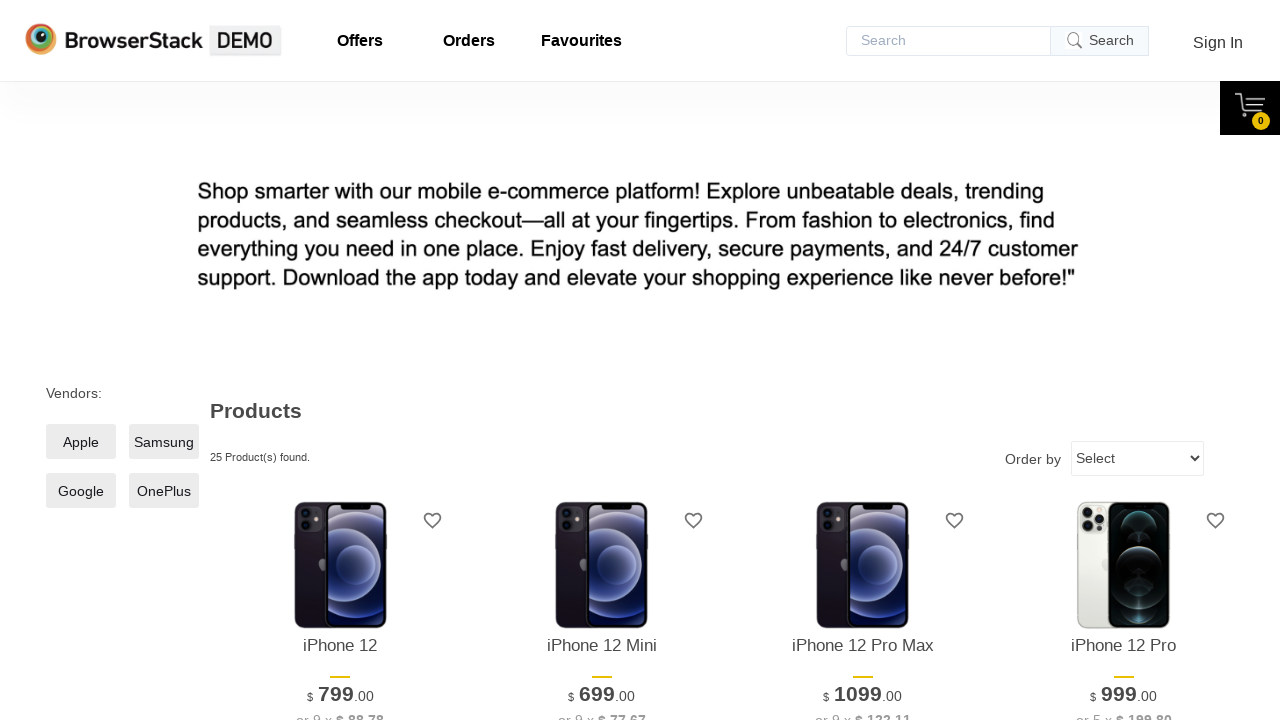

Located iPhone 12 product element on page
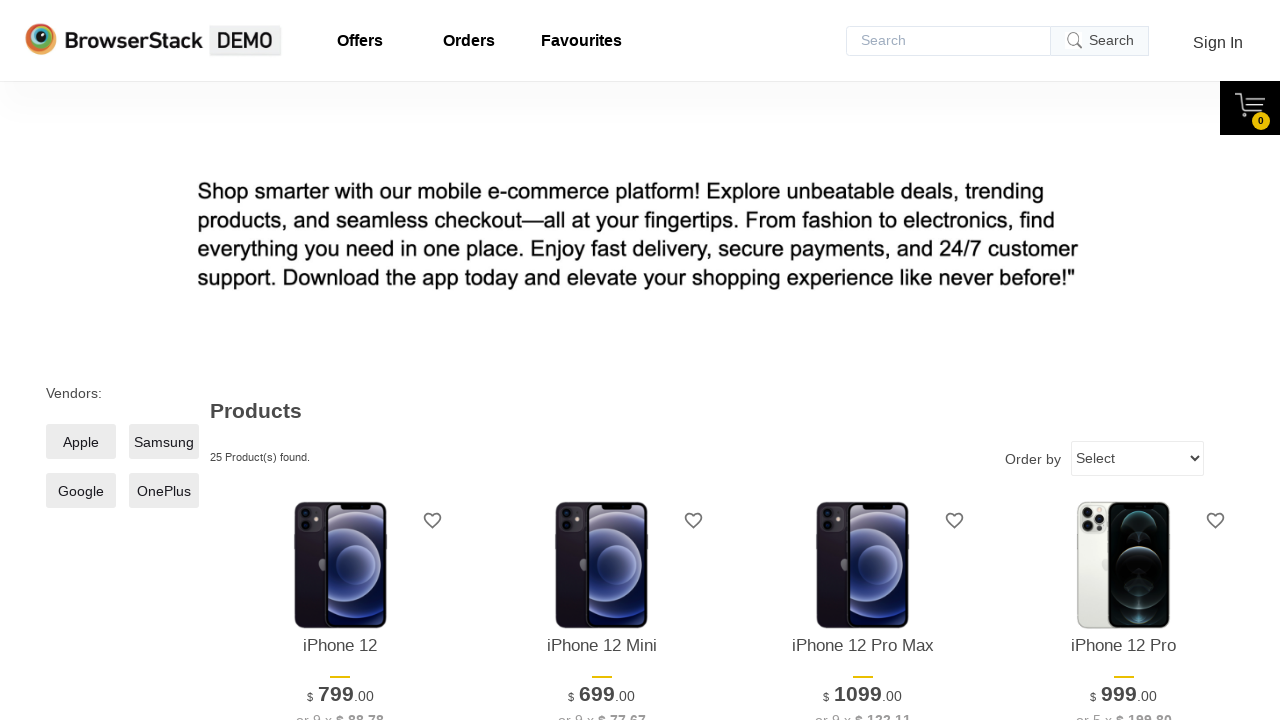

Extracted product name from page: iPhone 12
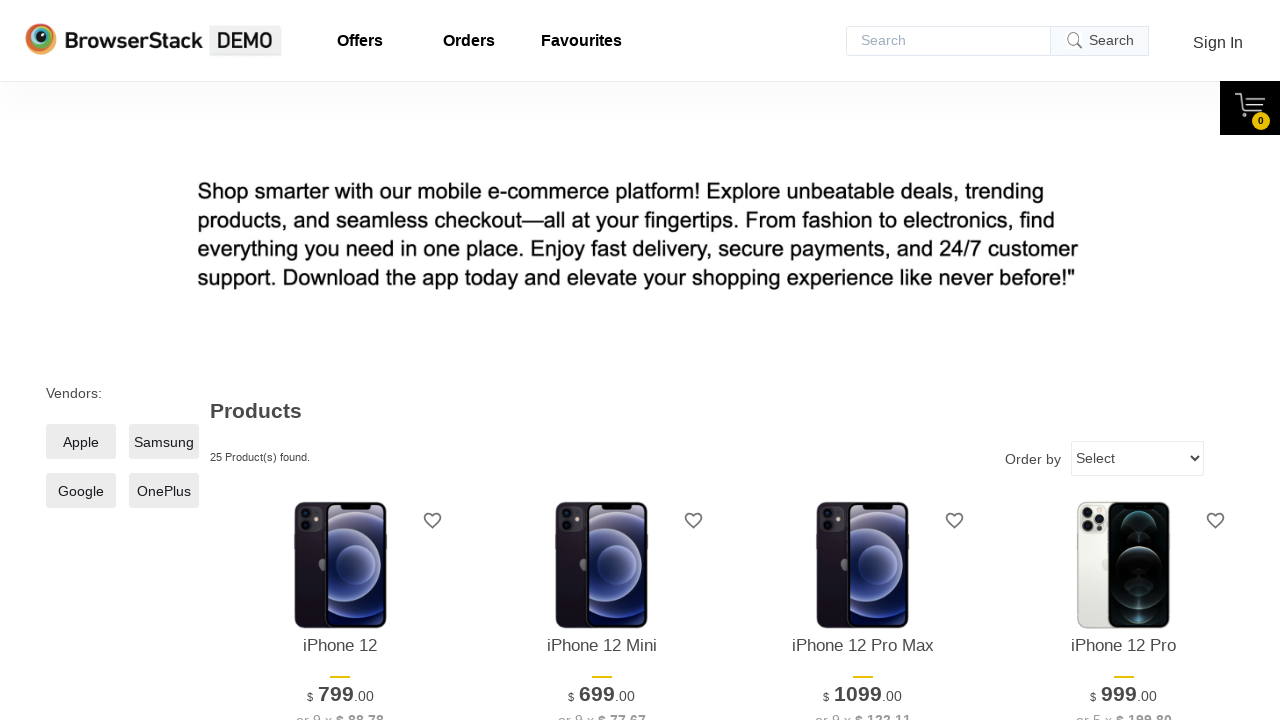

Clicked 'Add to cart' button for iPhone 12 at (340, 361) on xpath=//*[@id="1"]/div[4]
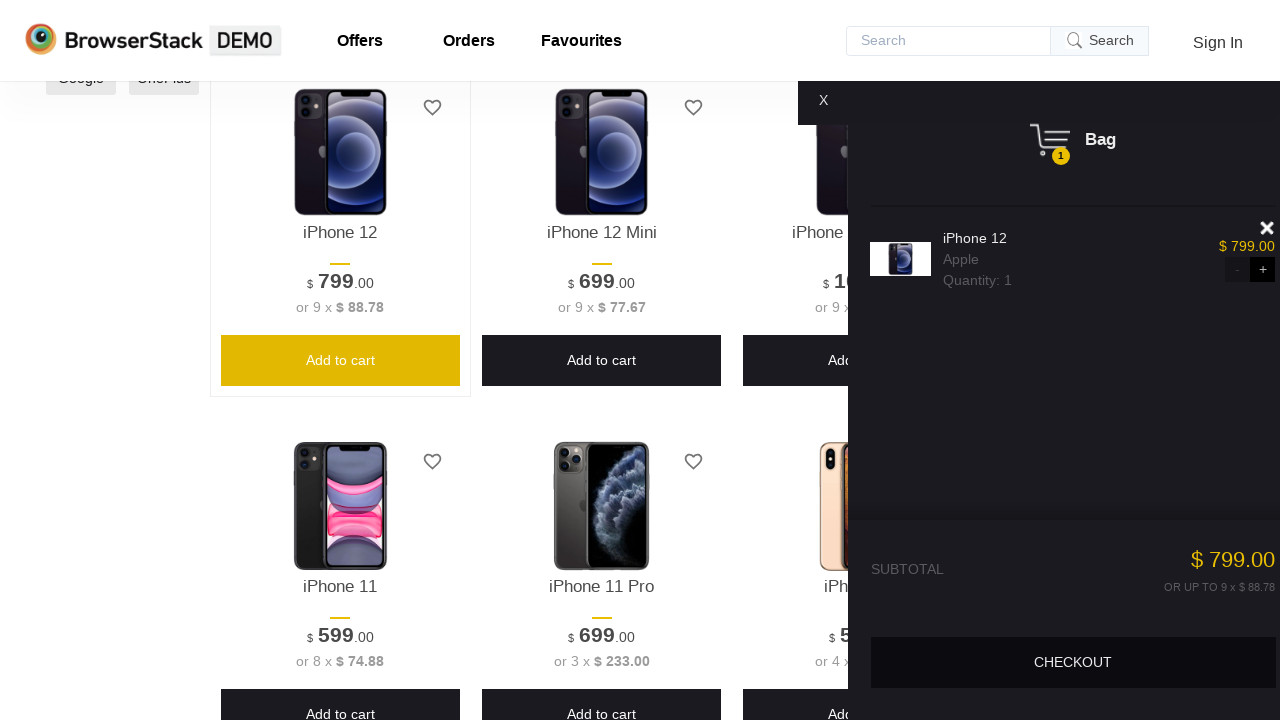

Cart pane became visible after adding product
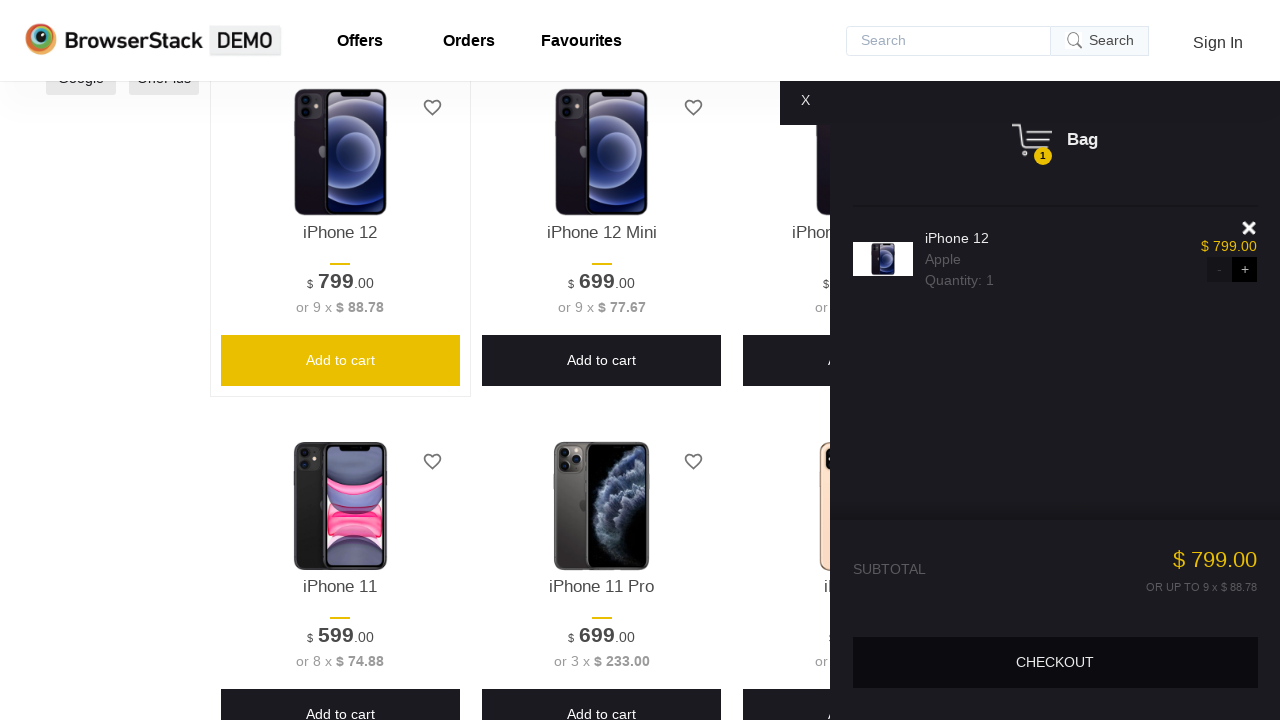

Located product element in shopping cart
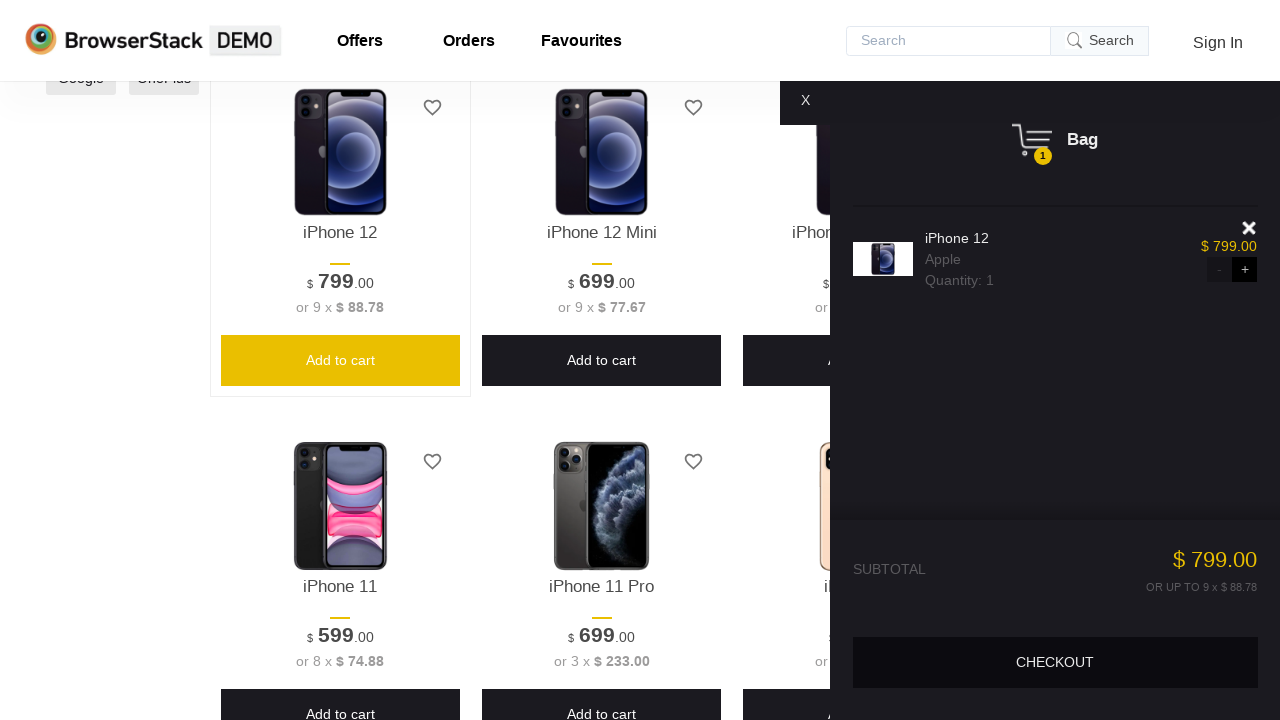

Extracted product name from cart: iPhone 12
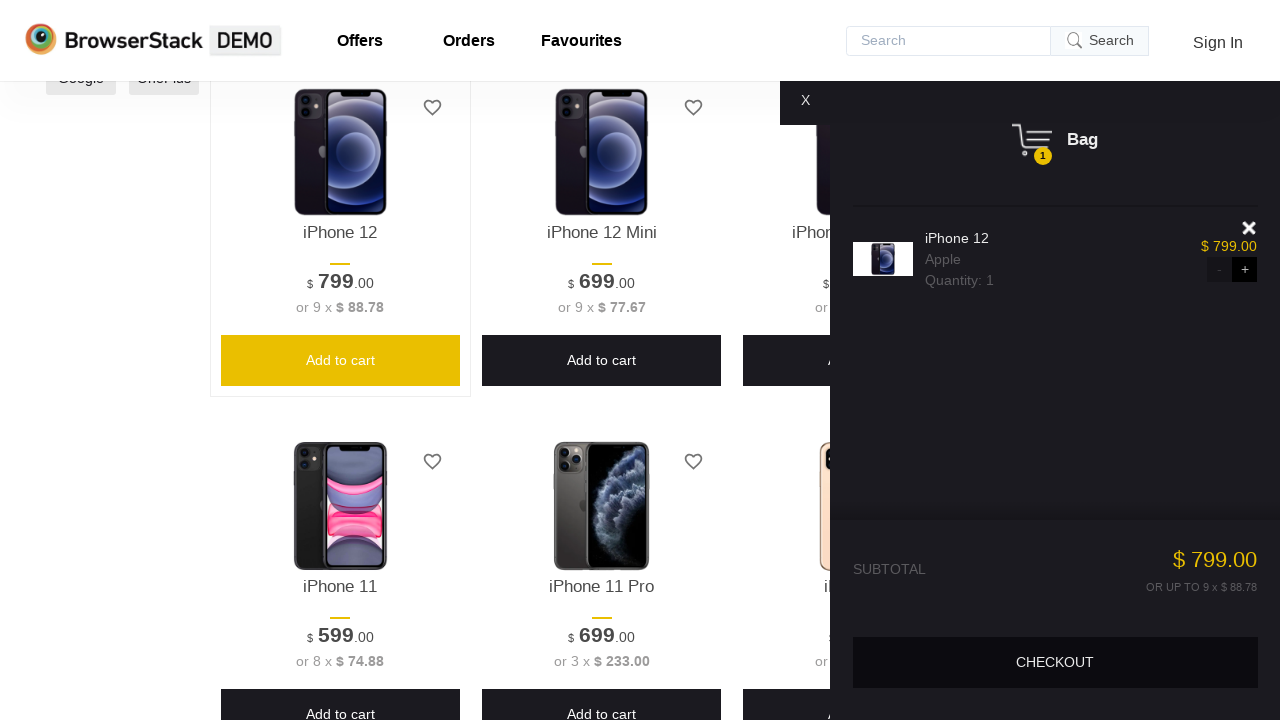

Verified product added correctly: 'iPhone 12' matches cart item
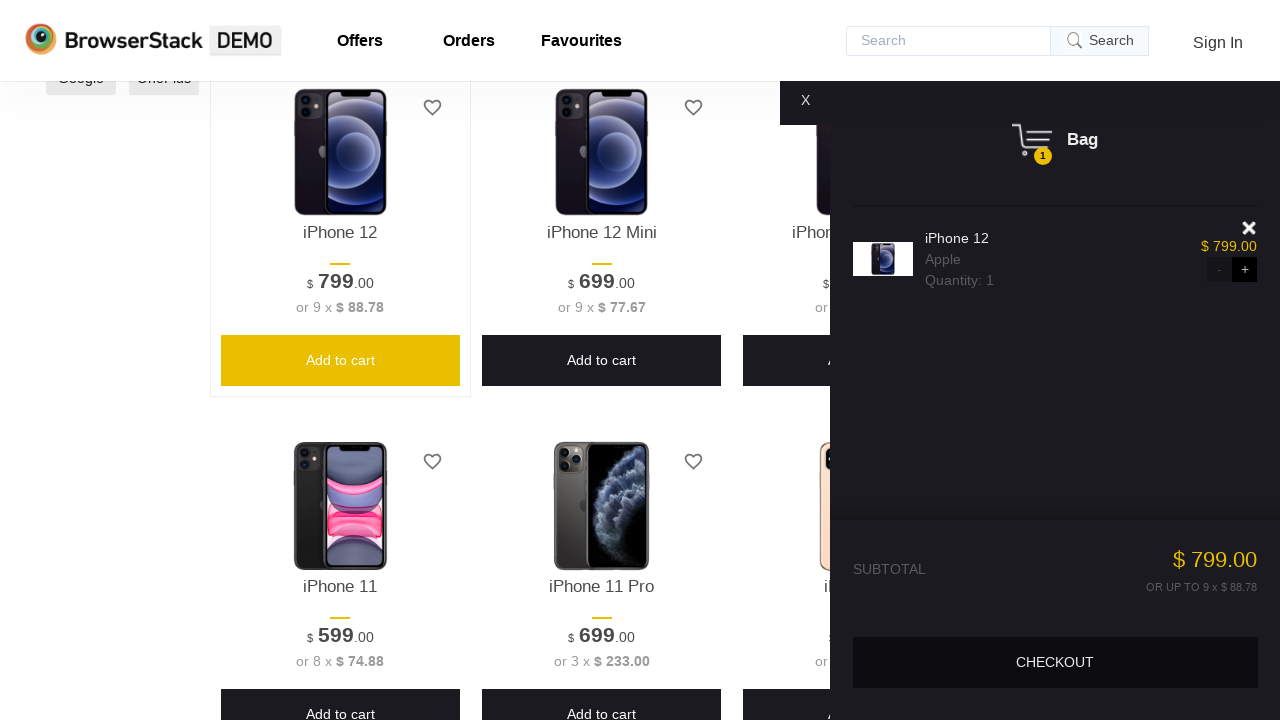

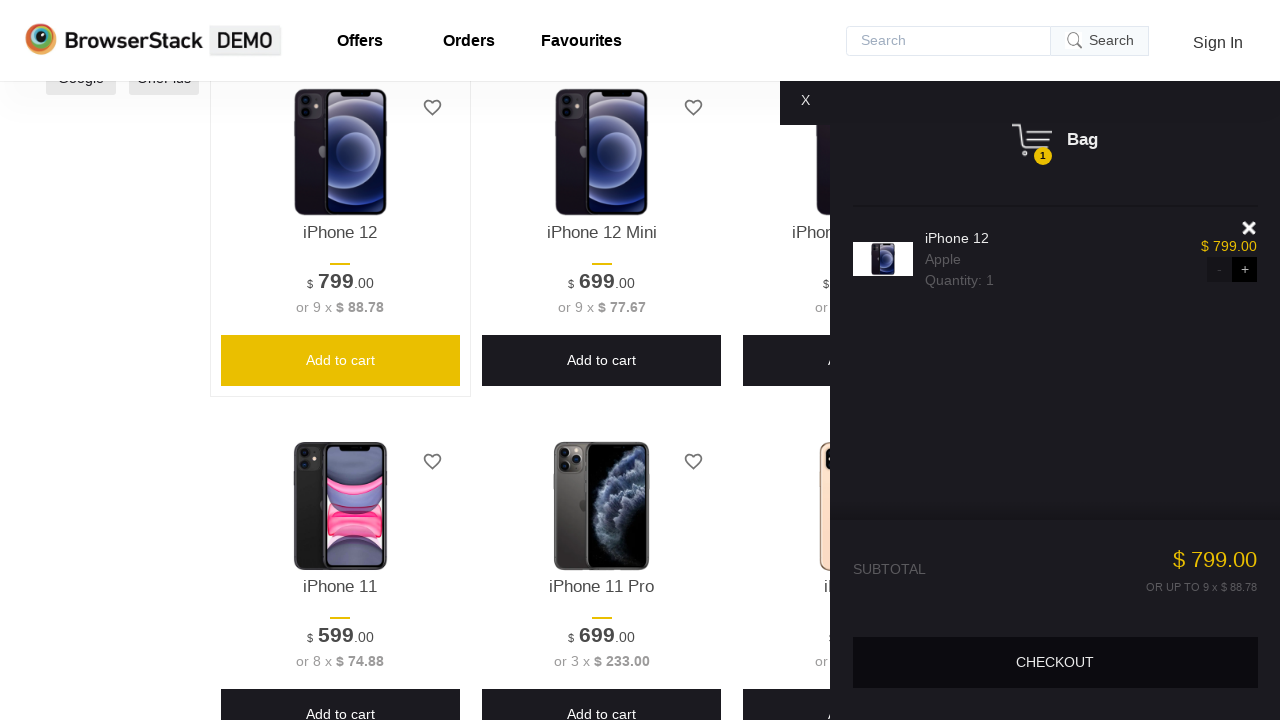